Tests dynamic controls functionality by interacting with a checkbox, removing it, then enabling a text input field and typing into it. This demonstrates handling of dynamically changing page elements.

Starting URL: https://the-internet.herokuapp.com/dynamic_controls

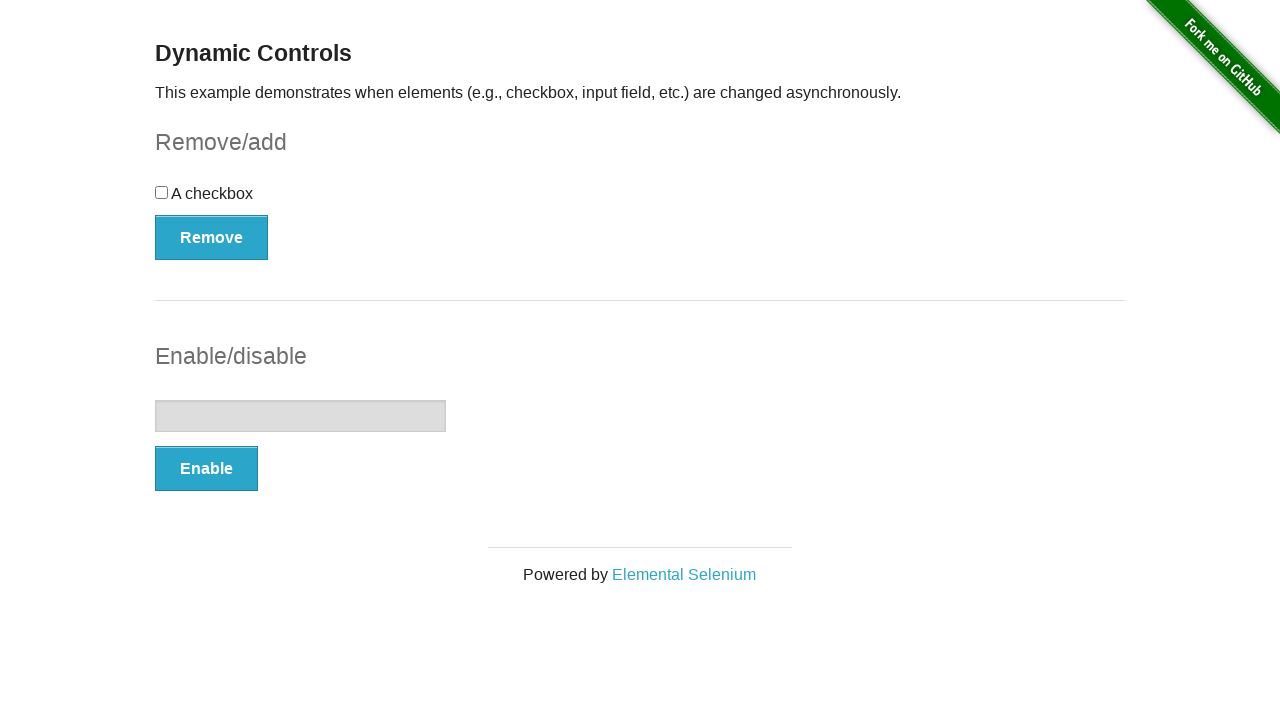

Clicked the checkbox at (162, 192) on input[type='checkbox']
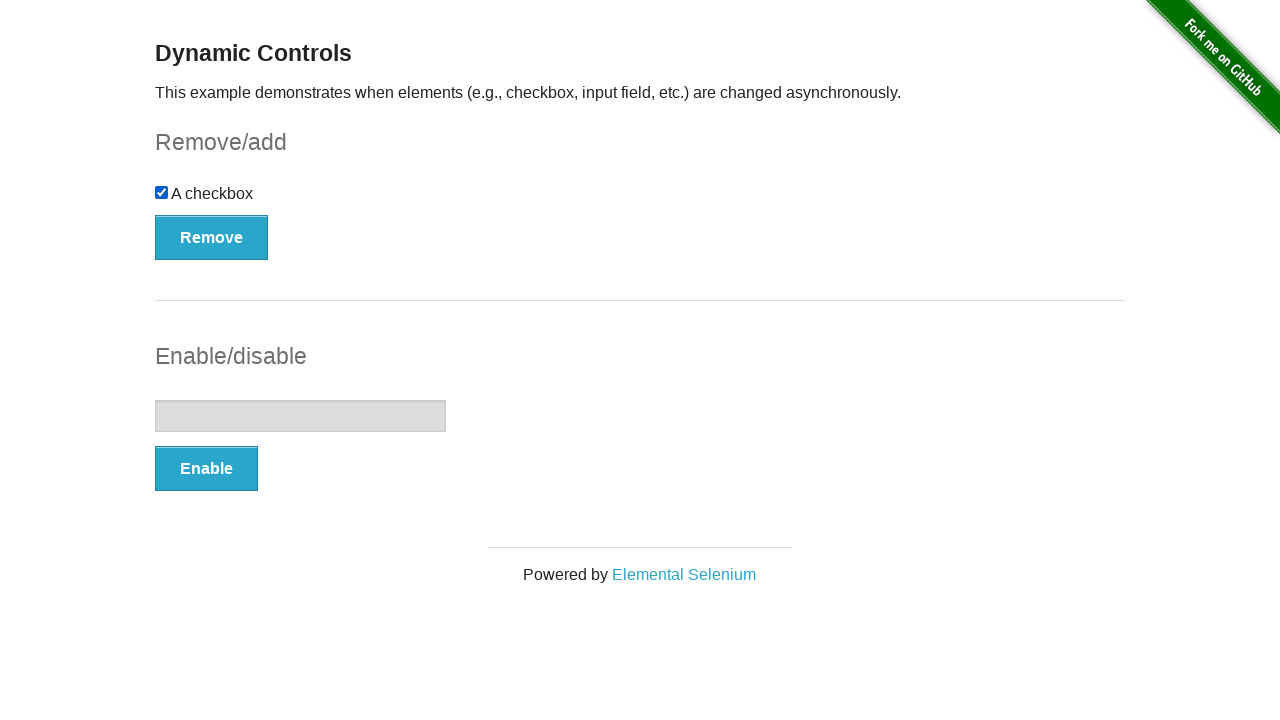

Clicked the Remove button to delete the checkbox at (212, 237) on xpath=//button[text()='Remove']
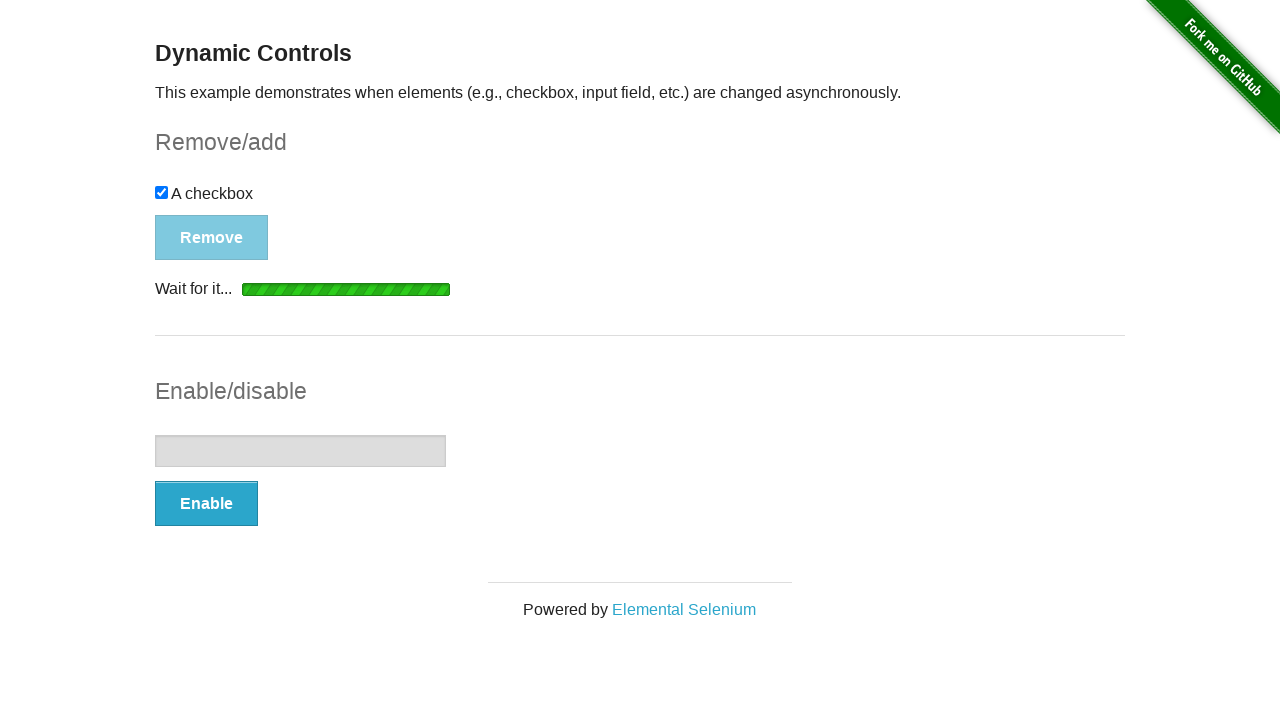

Verified that the checkbox was removed with 'It's gone!' message
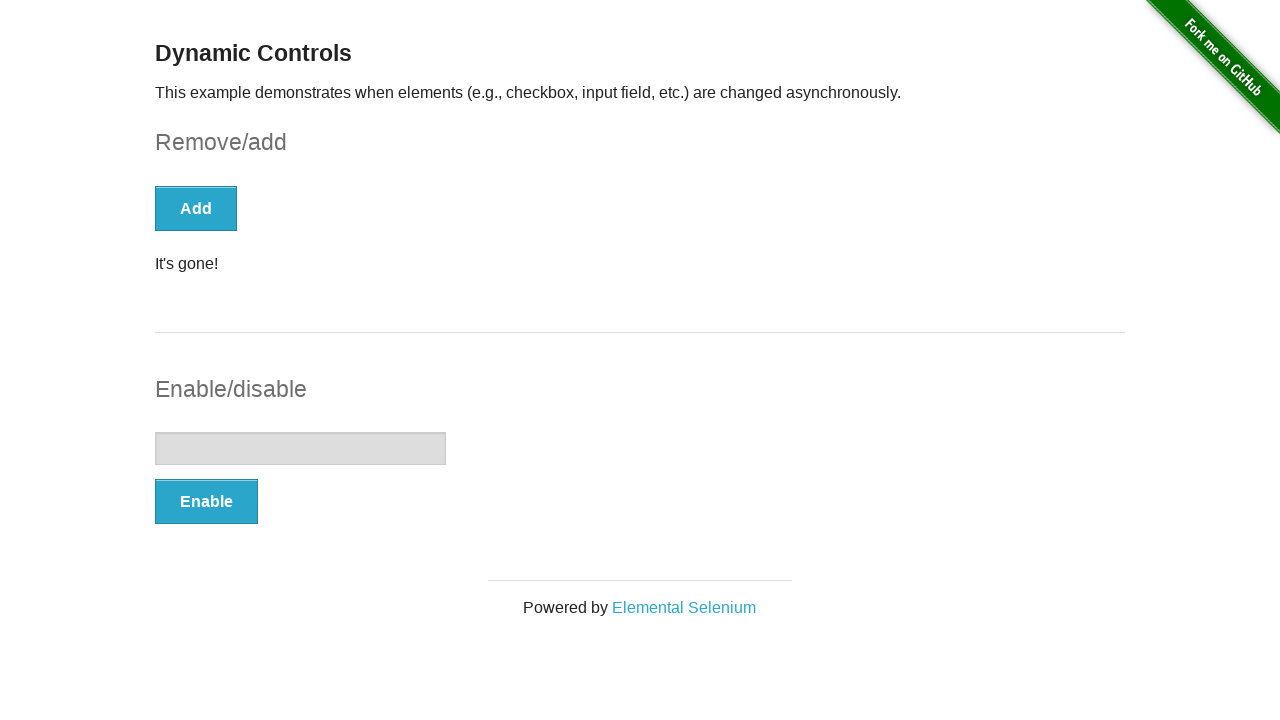

Clicked the Enable button to activate the text input field at (206, 501) on xpath=//button[text()='Enable']
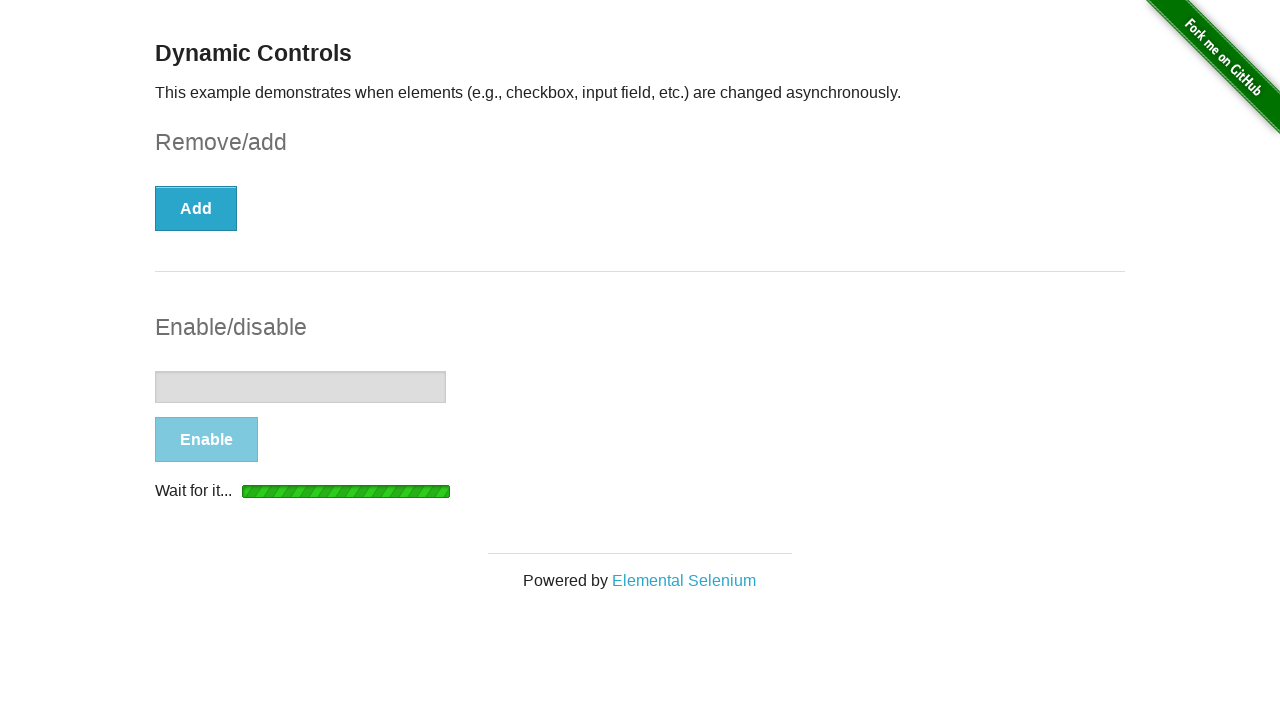

Confirmed that the text input field is now enabled
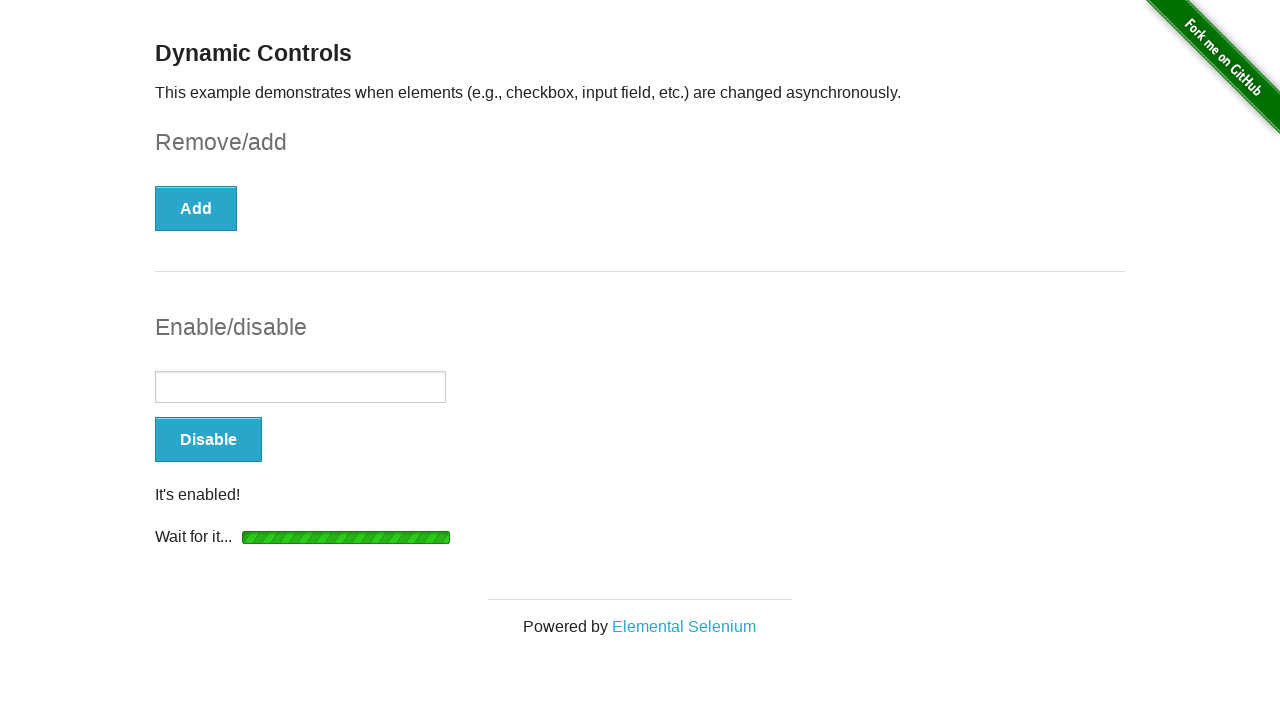

Entered 'abracadabra' into the enabled text input field on input[type='text']
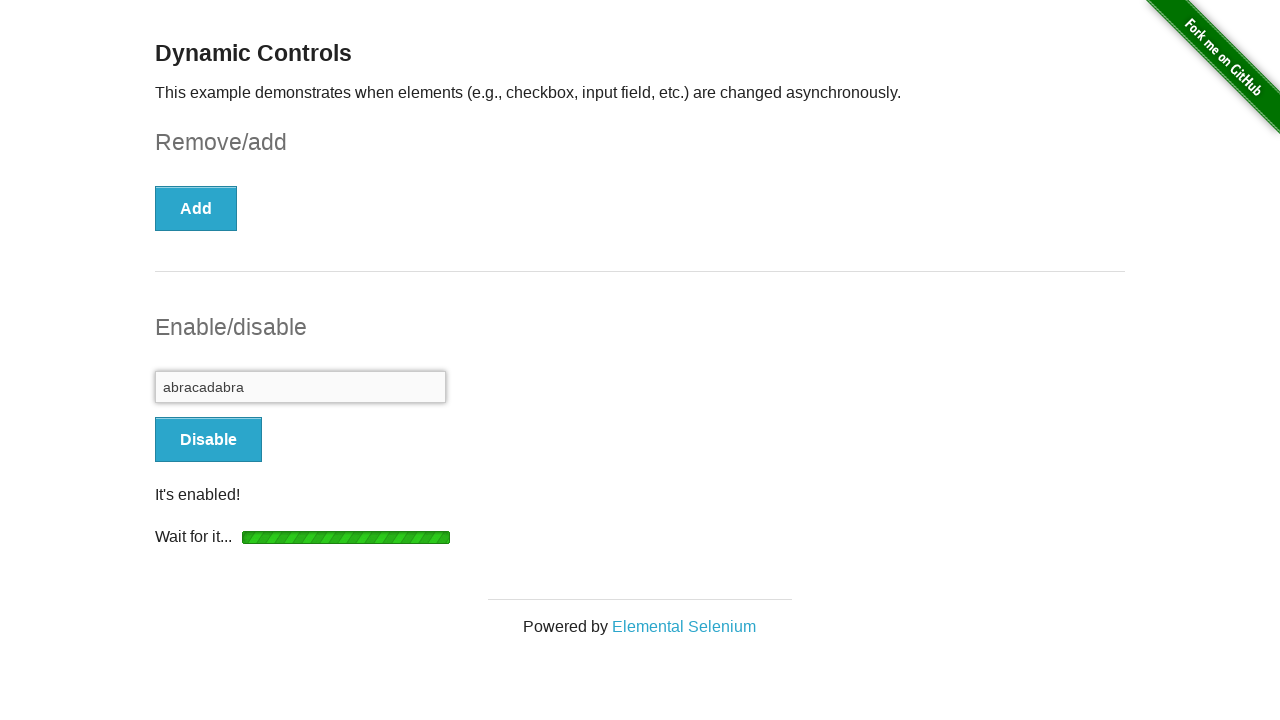

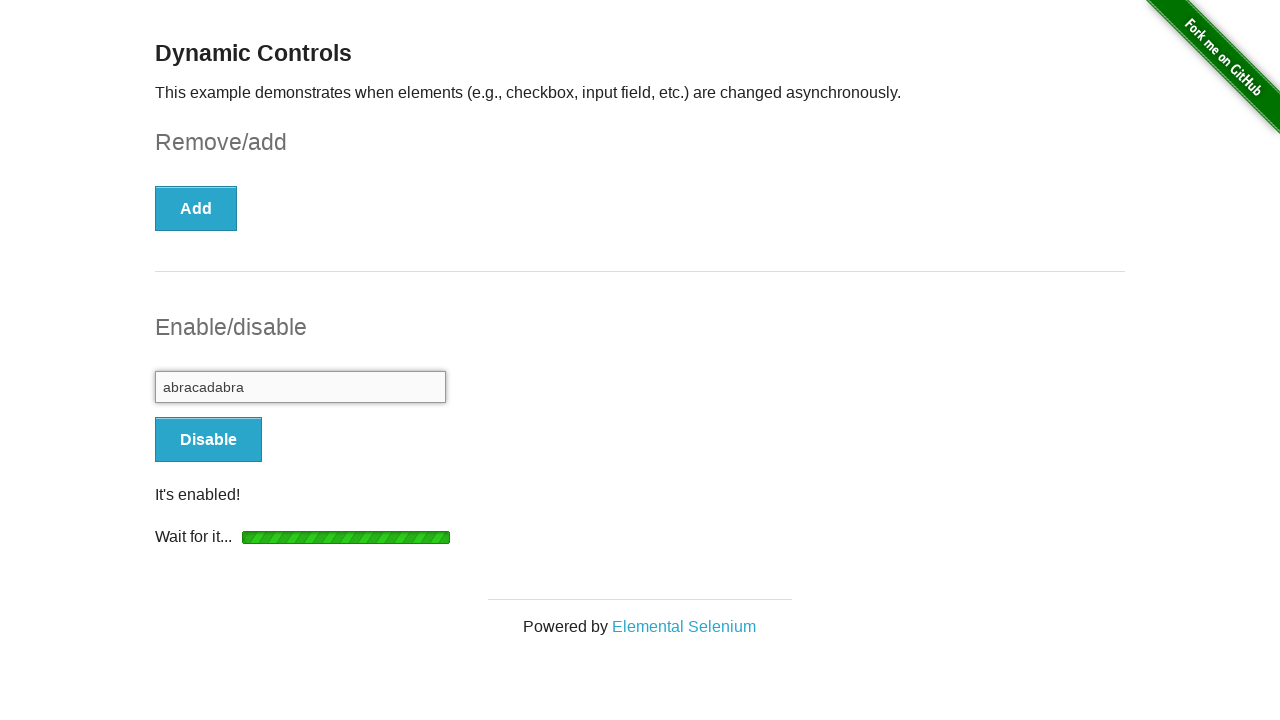